Tests page scrolling functionality by scrolling the window and a fixed table element, then verifies that the sum of values in the fourth column matches the displayed total amount.

Starting URL: https://rahulshettyacademy.com/AutomationPractice

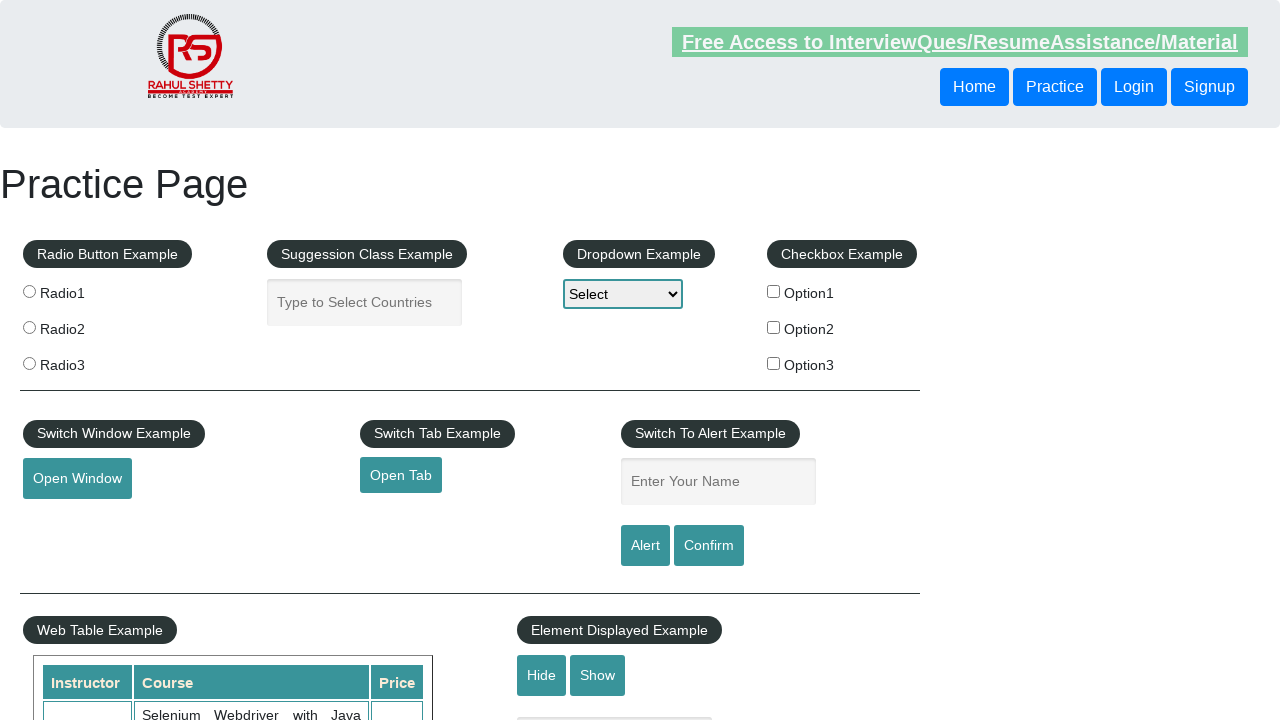

Scrolled page down by 500 pixels
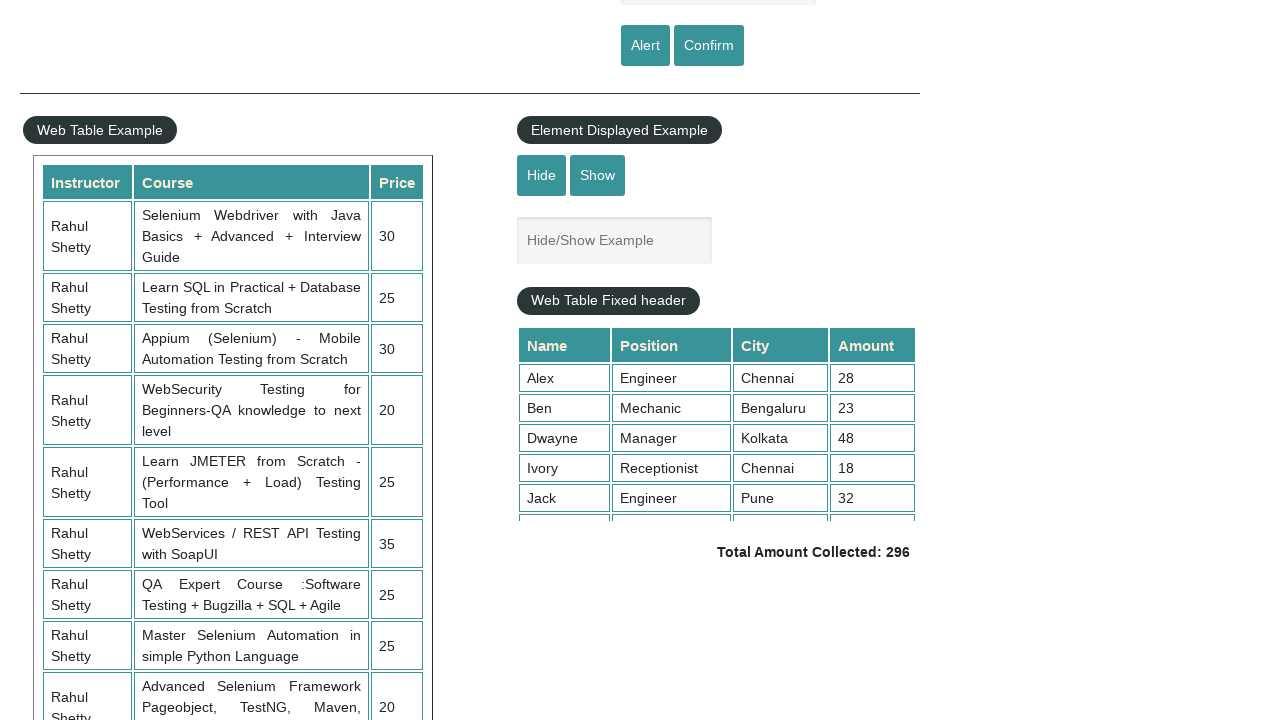

Waited 1 second for scroll animation to complete
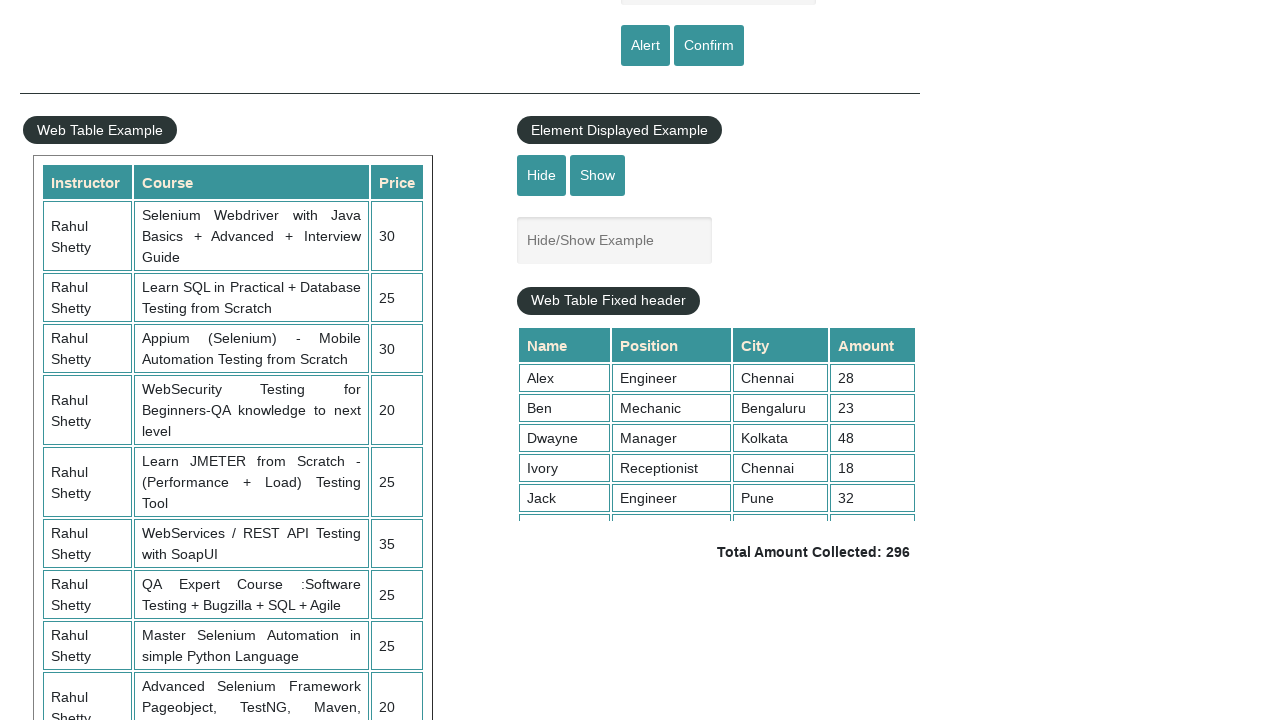

Scrolled fixed table element down by 5000 pixels
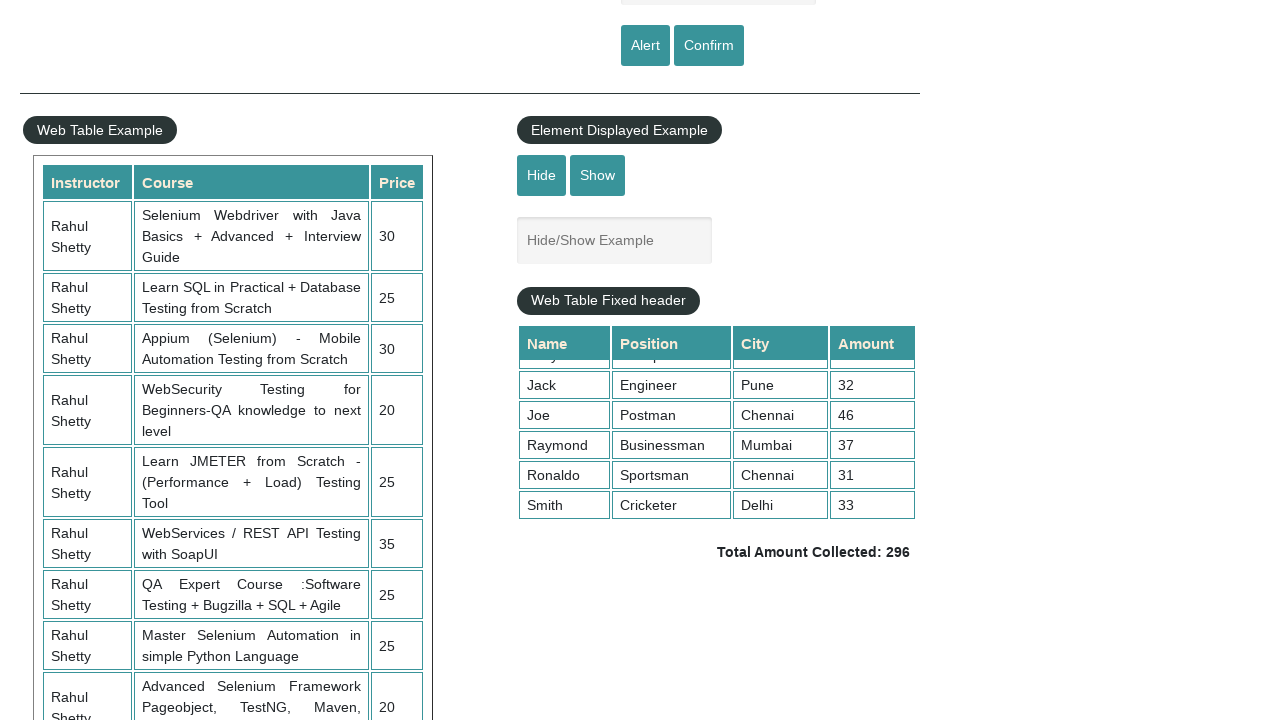

Waited 1 second for table scroll to complete
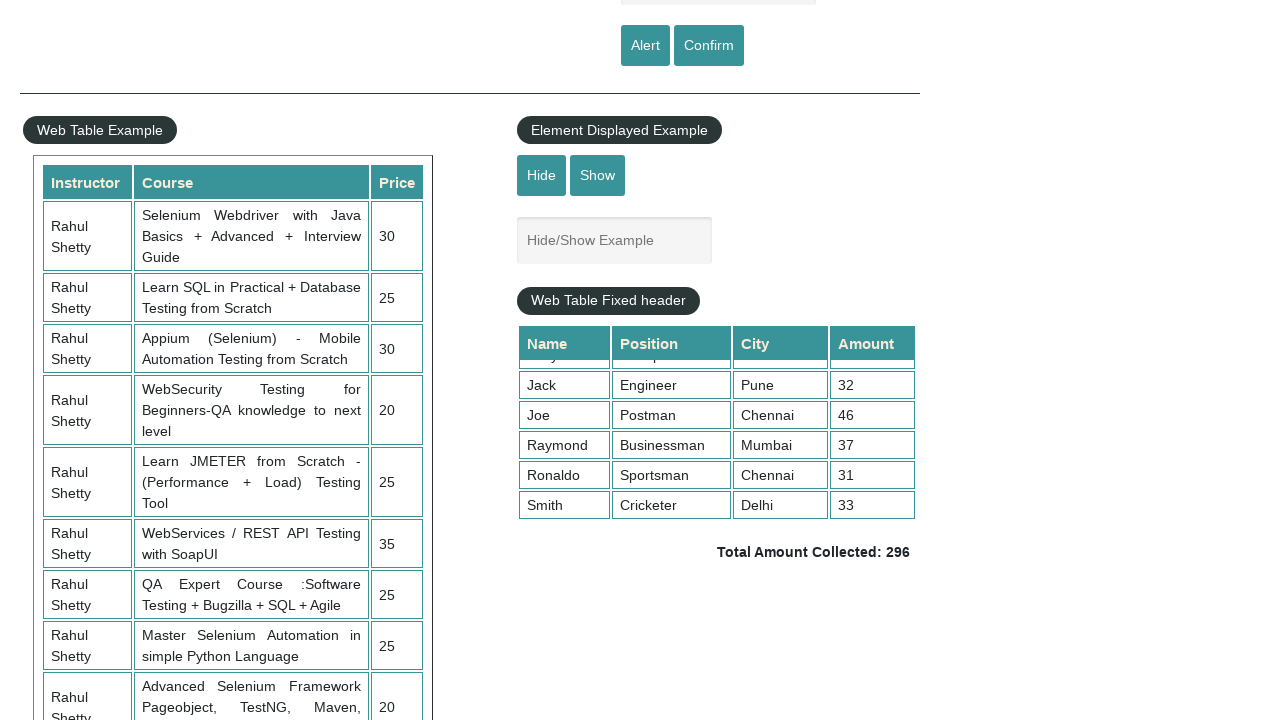

Waited for fourth column table cells to be visible
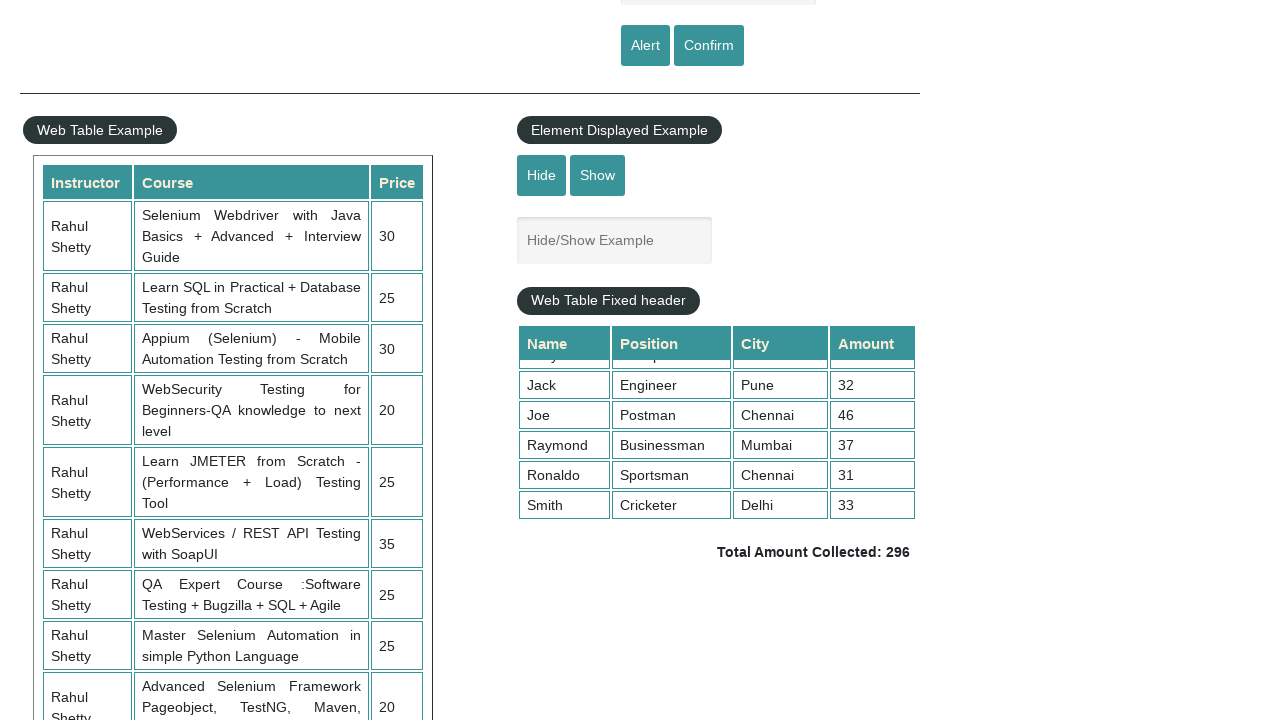

Retrieved 9 values from fourth column of table
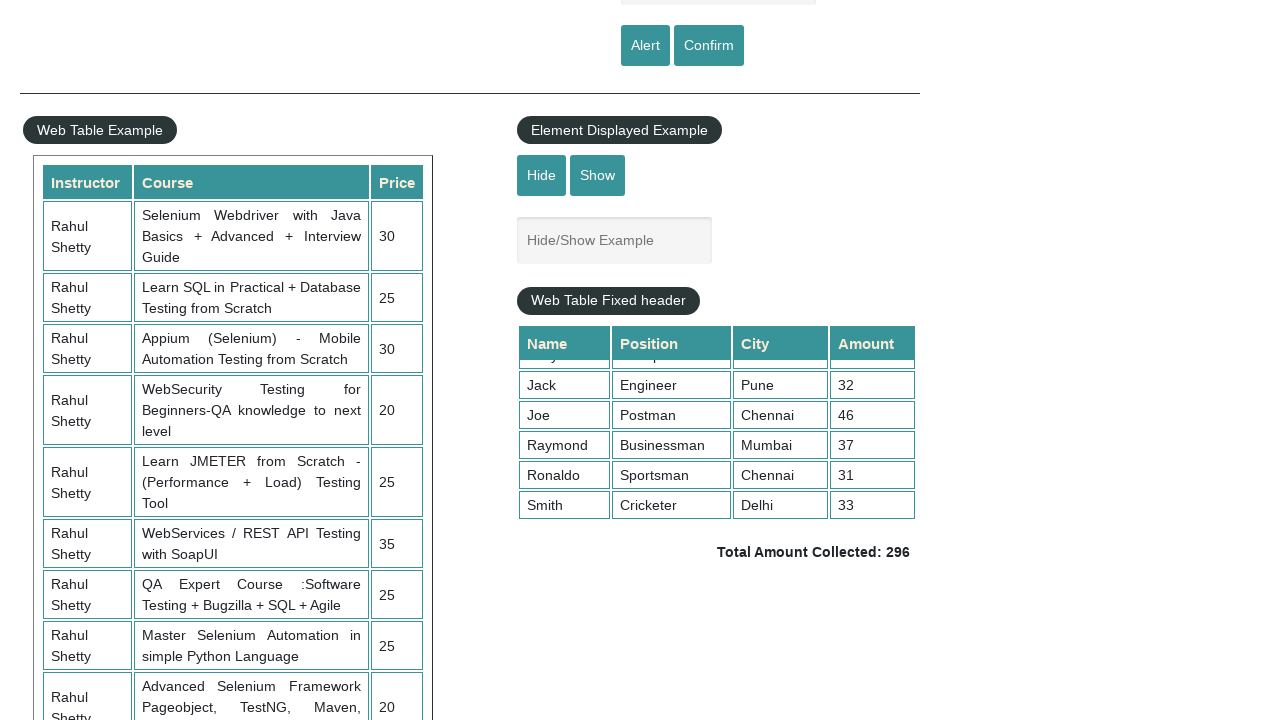

Calculated sum of fourth column values: 296
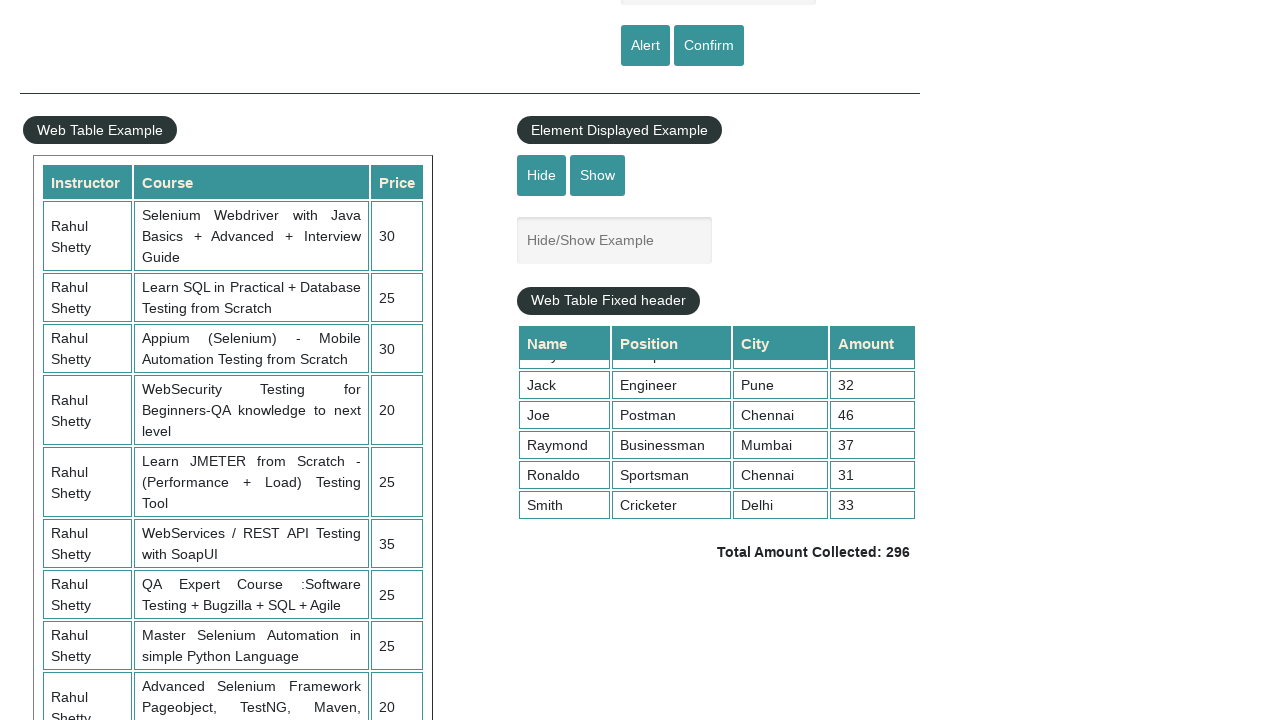

Retrieved displayed total amount text:  Total Amount Collected: 296 
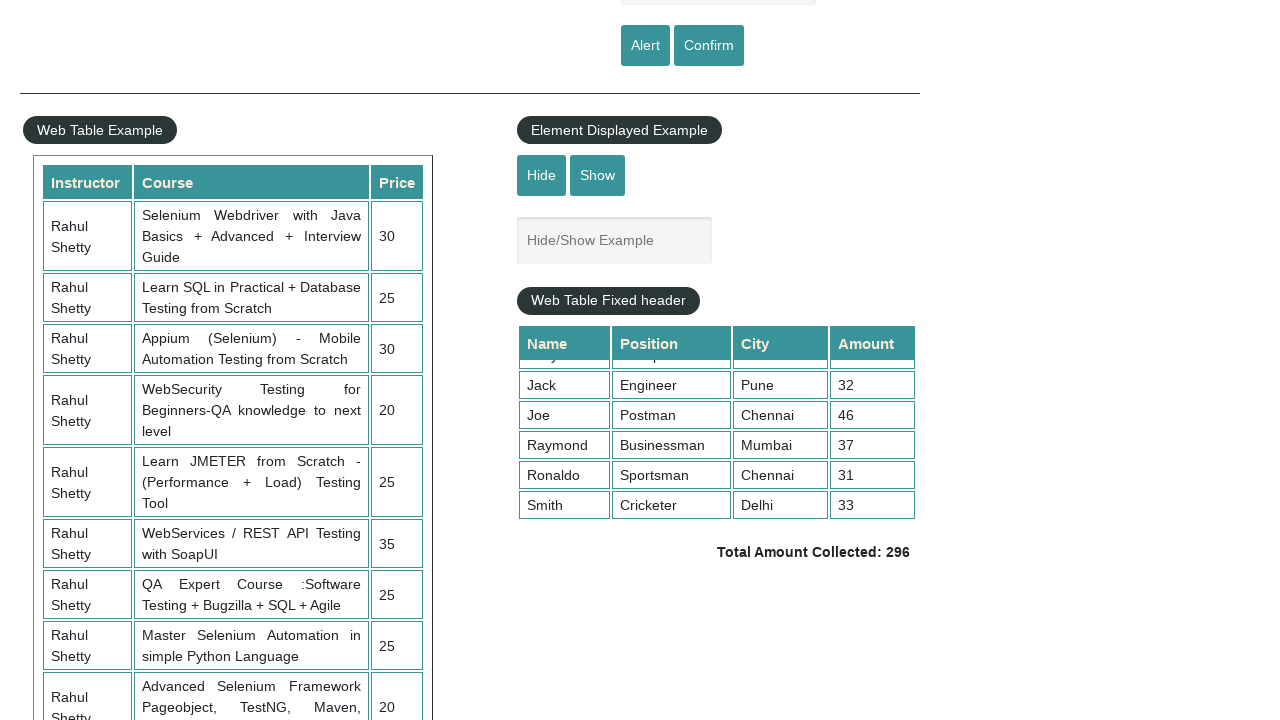

Parsed displayed total amount: 296
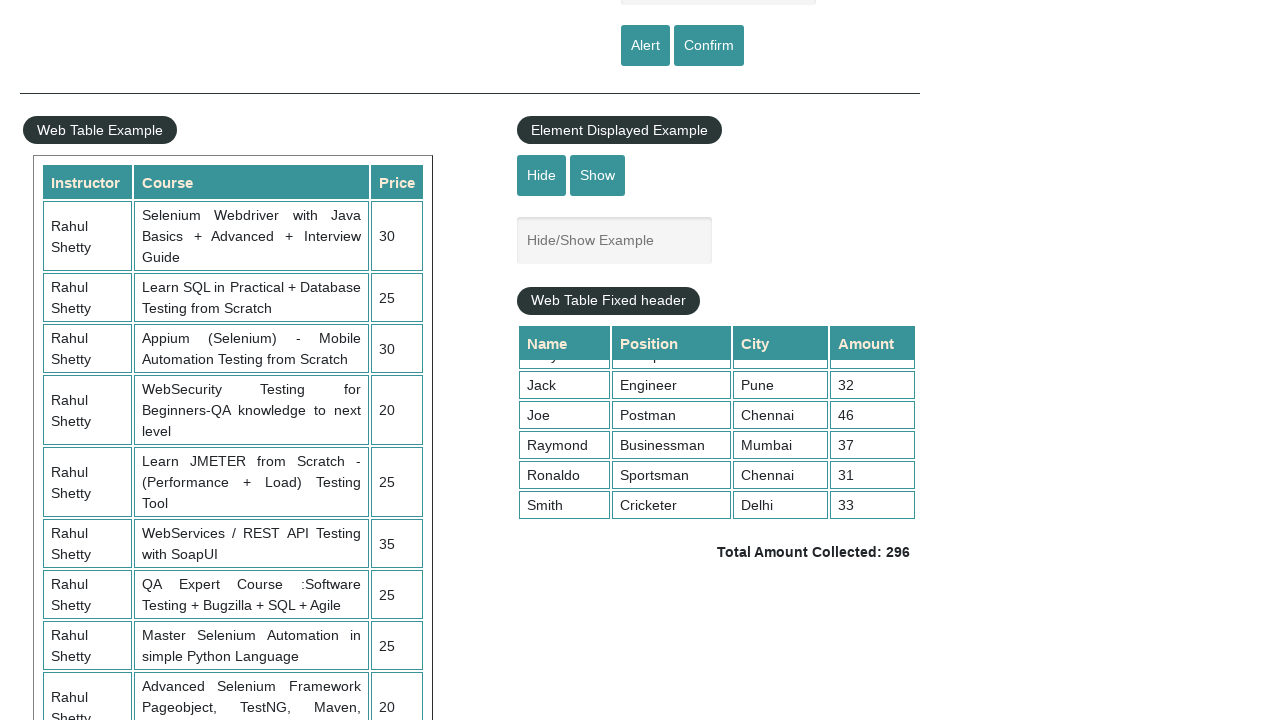

Assertion passed: calculated sum (296) equals displayed total (296)
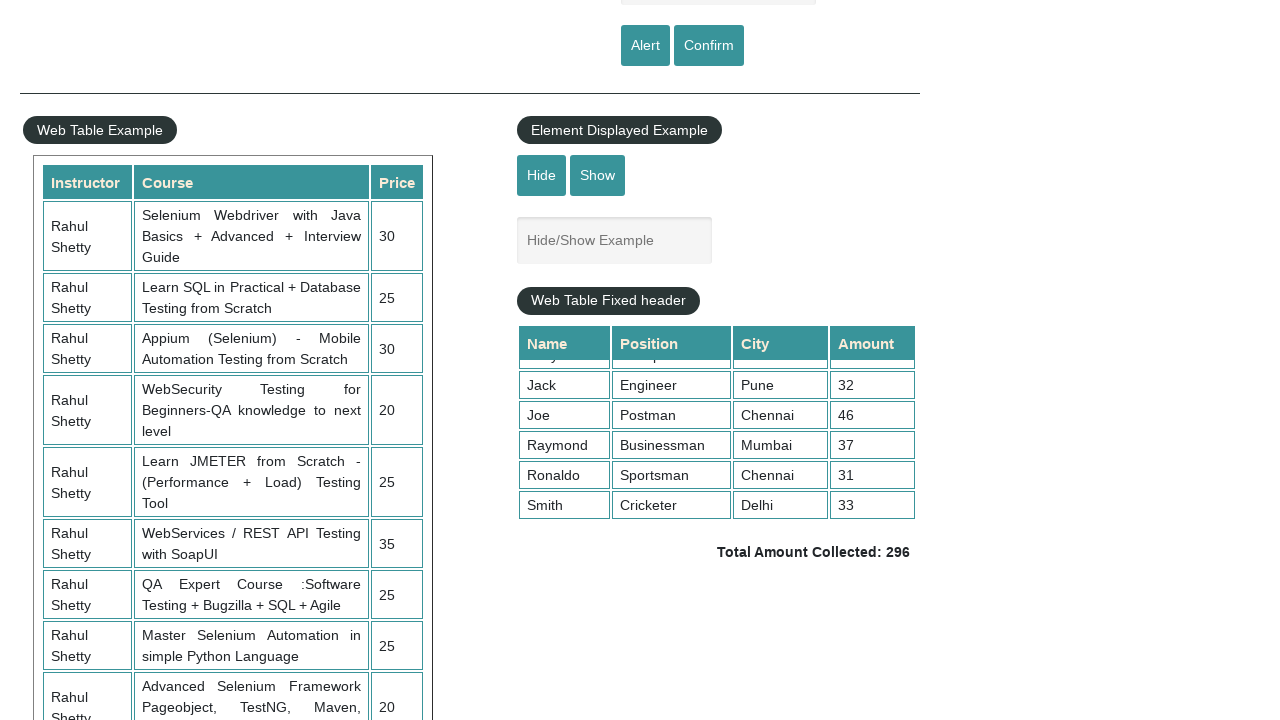

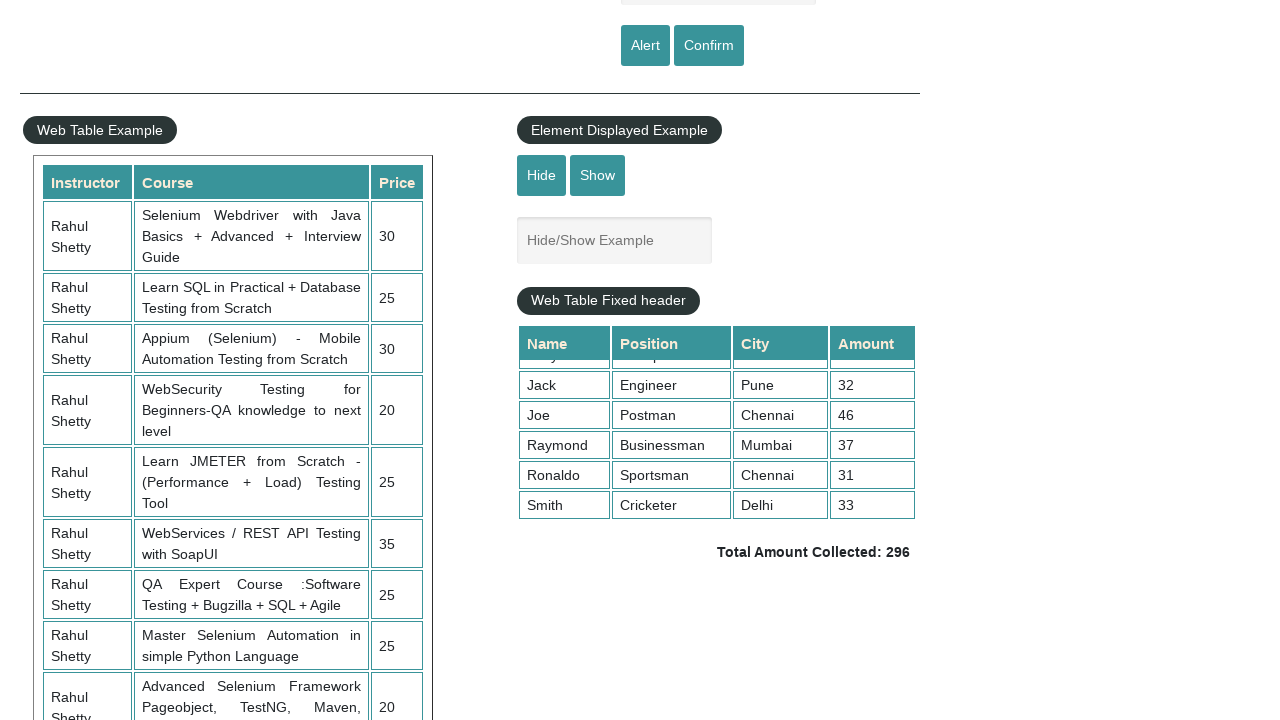